Tests file download functionality by navigating to a download page and clicking on a file link to initiate download

Starting URL: https://the-internet.herokuapp.com/download

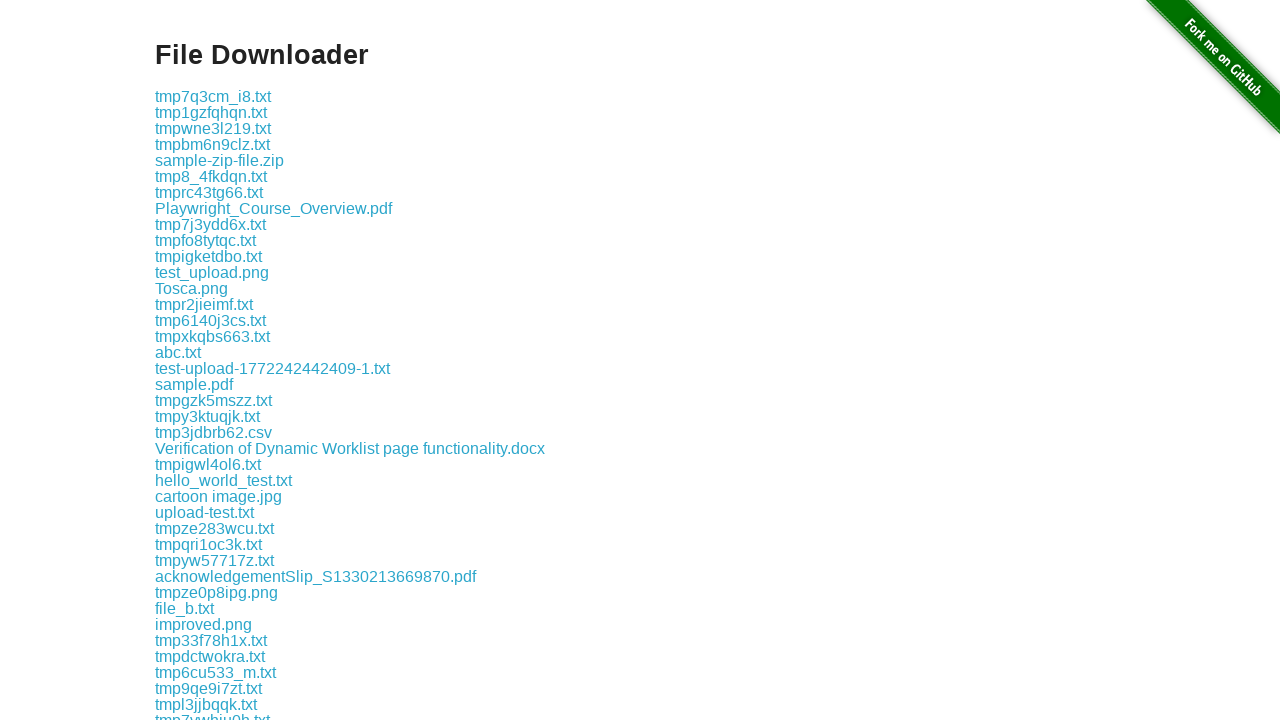

Navigated to download page
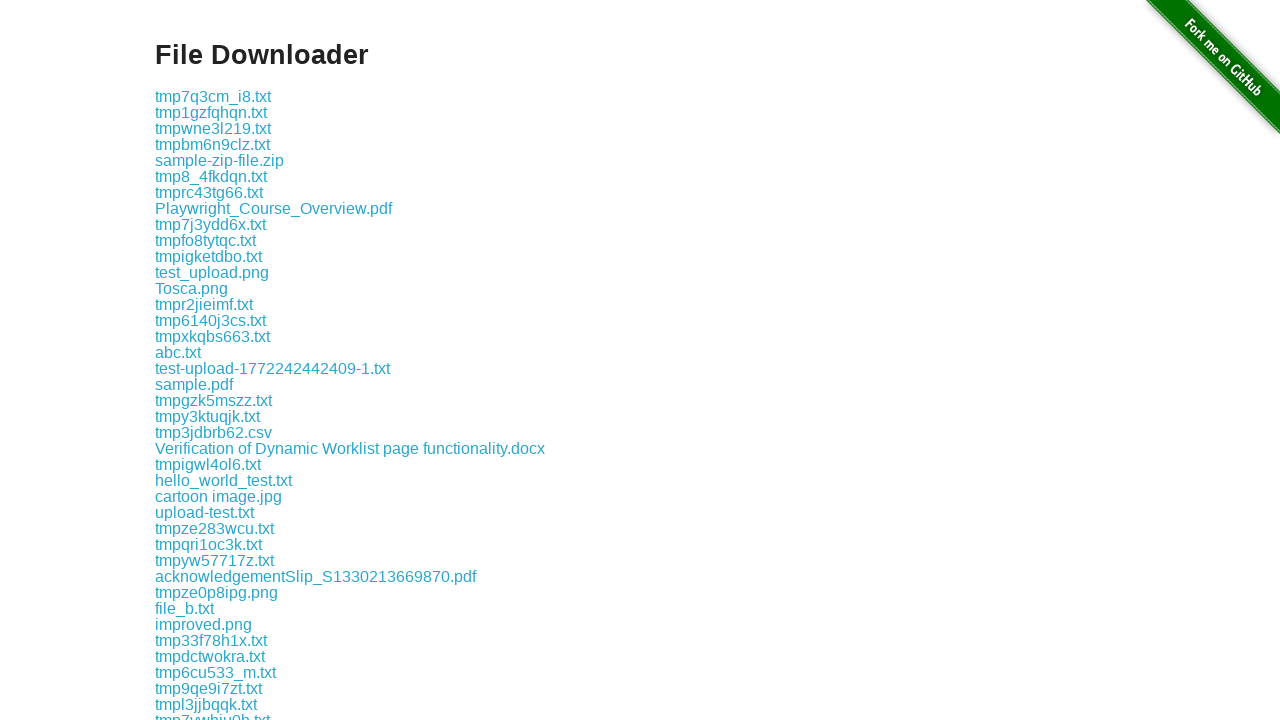

Clicked on test.txt file link to initiate download at (178, 360) on xpath=//*[text()='test.txt']
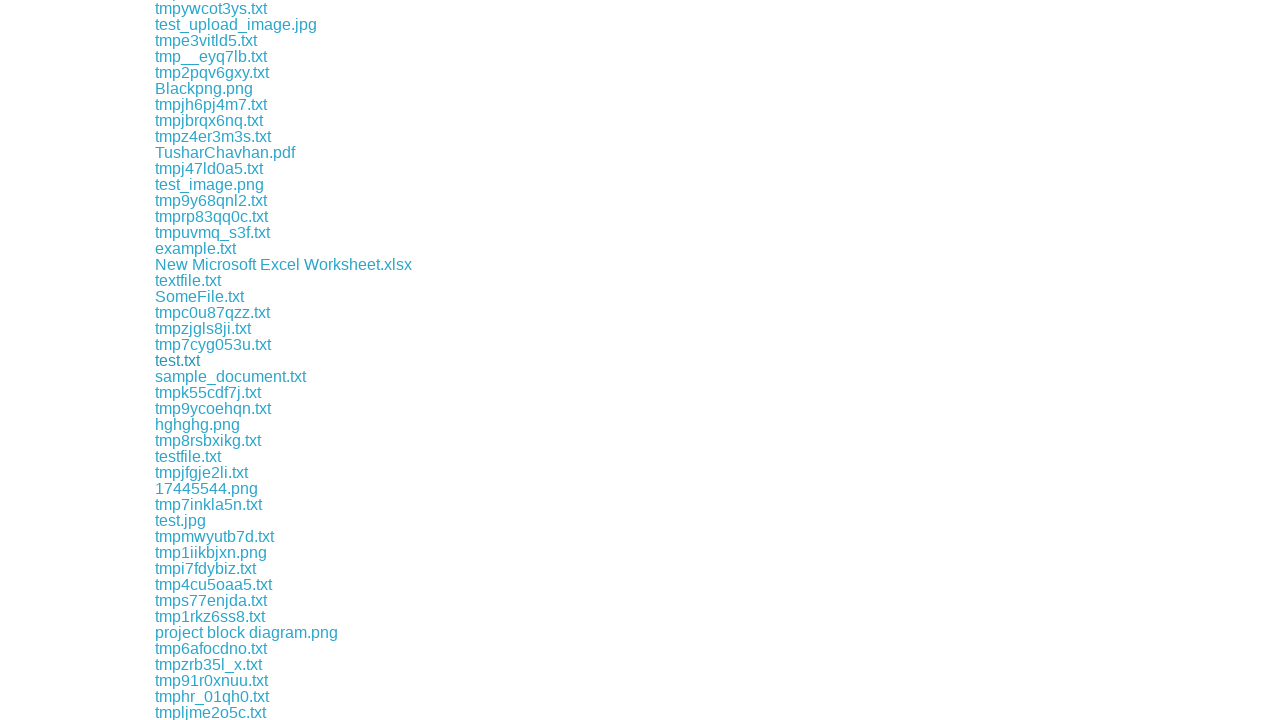

Waited 2 seconds for download to initiate
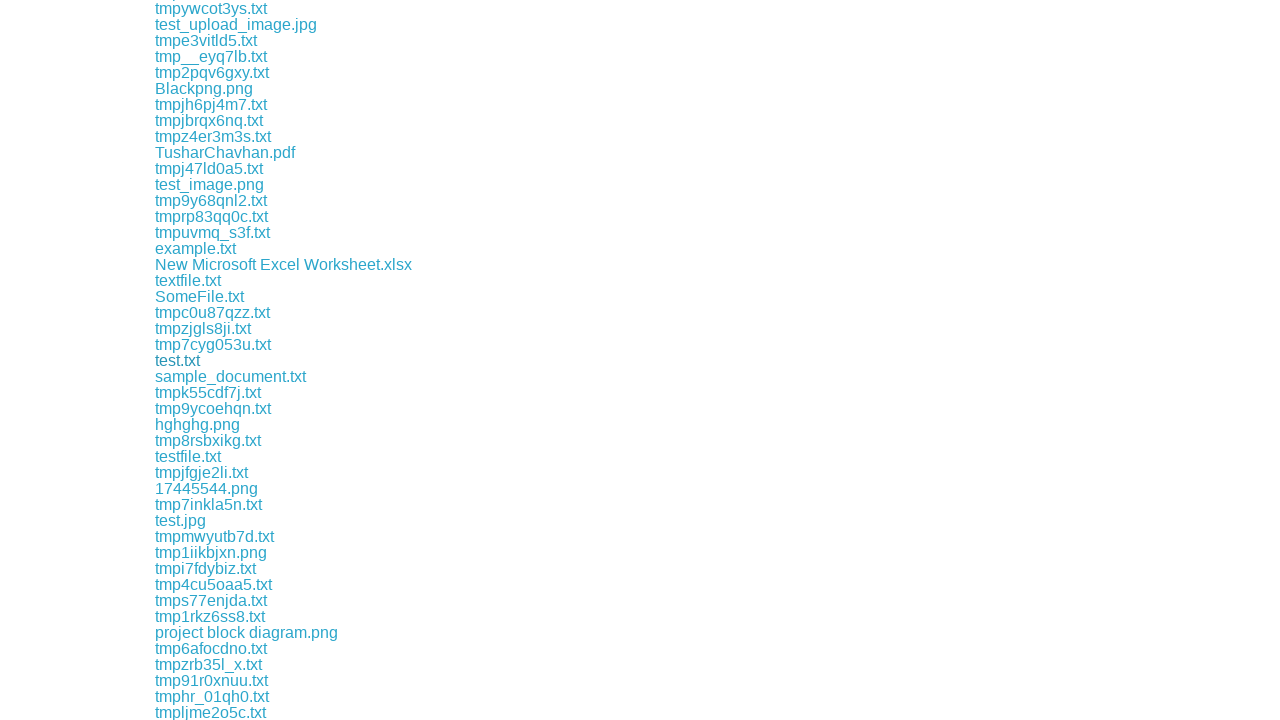

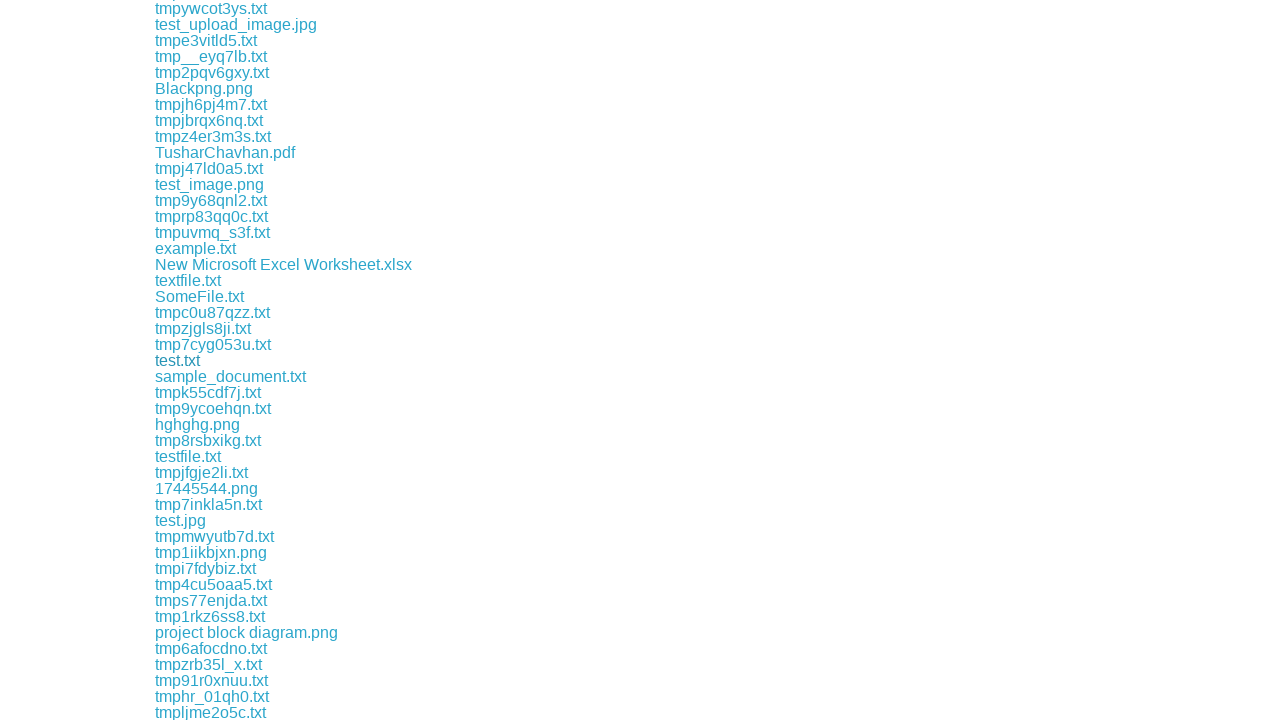